Tests shopping cart functionality by searching for specific products, incrementing their quantities, and adding them to cart

Starting URL: https://rahulshettyacademy.com/seleniumPractise/

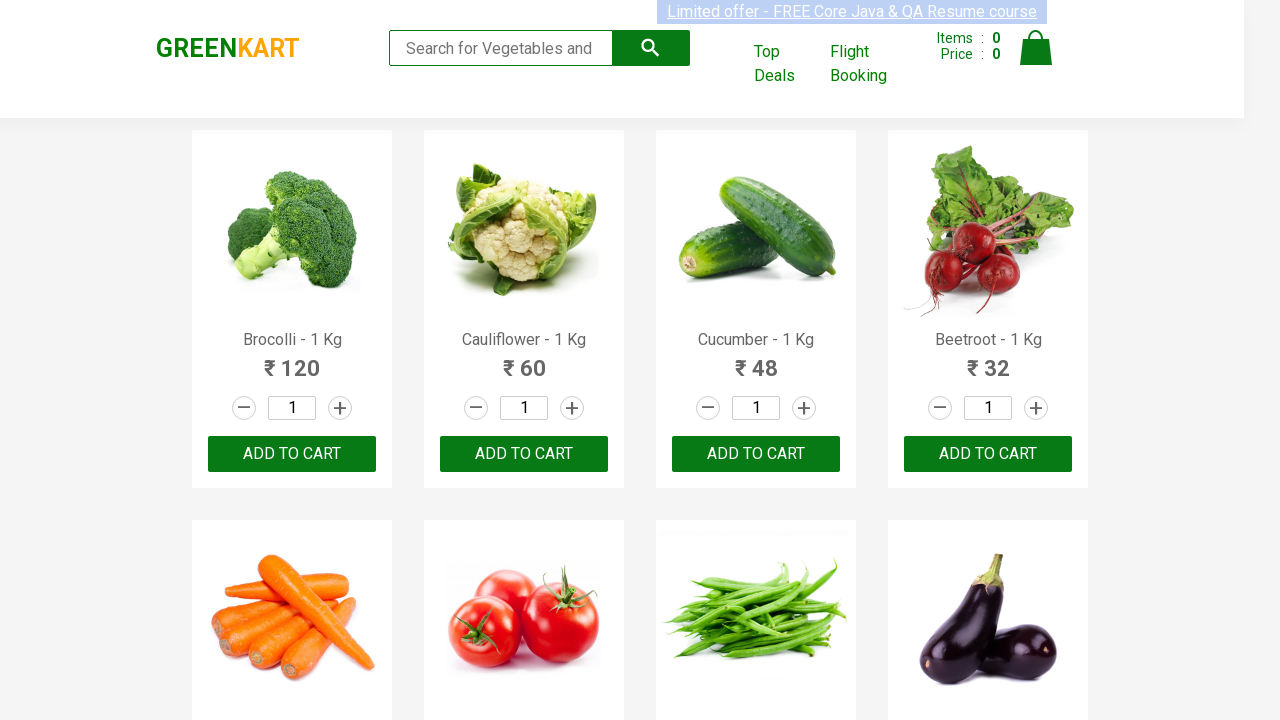

Located all product name elements
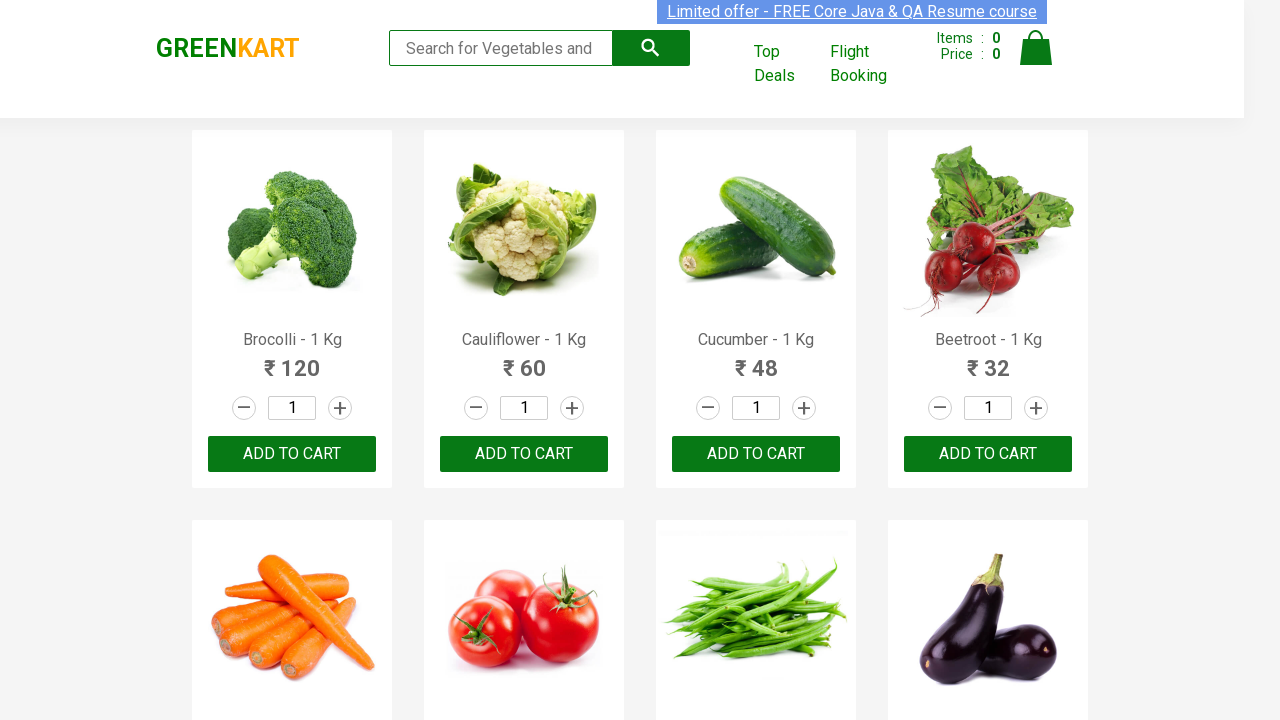

Located all increment quantity buttons
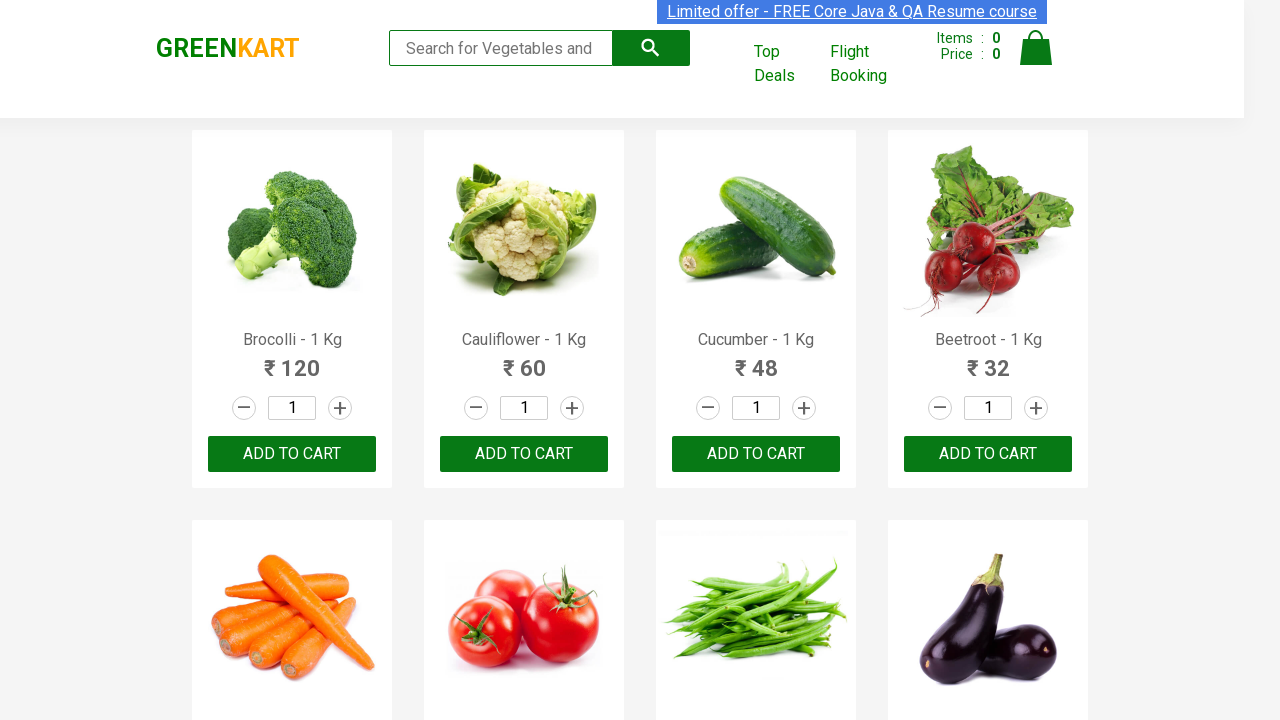

Located all add to cart buttons
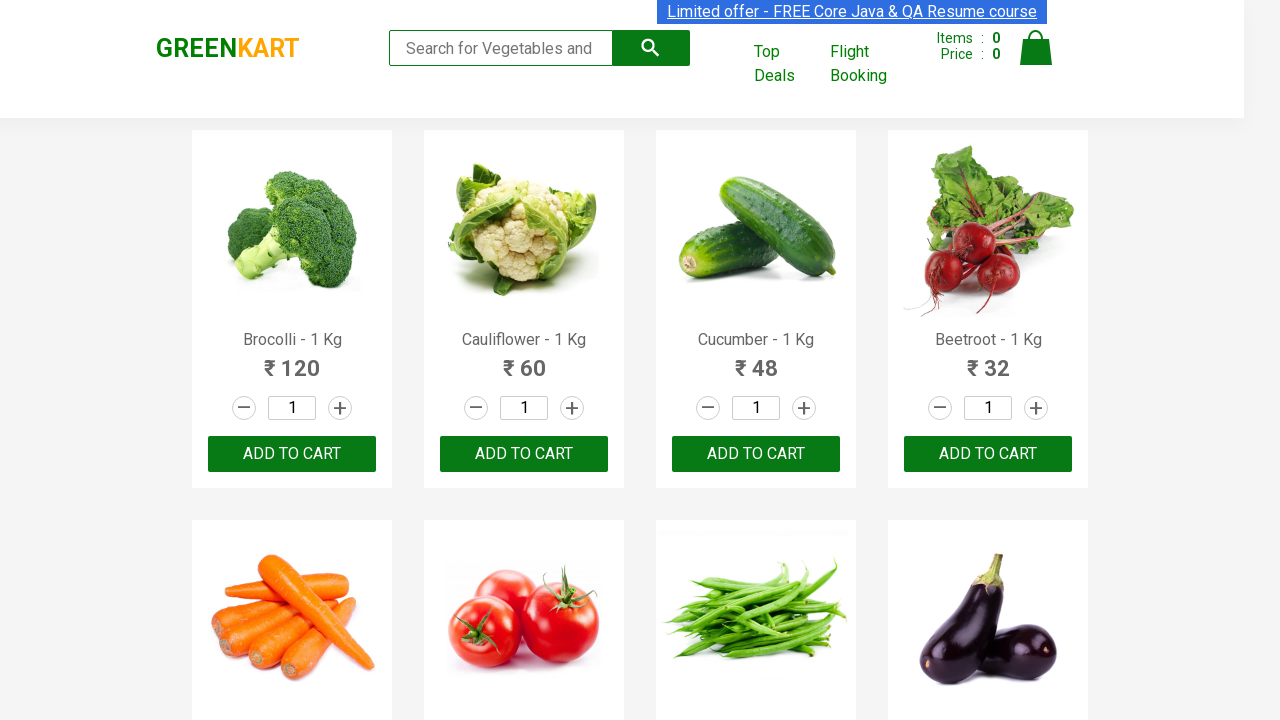

Incremented quantity for 'Cucumber - 1 Kg' (click 1 of 4) at (804, 408) on .increment >> nth=2
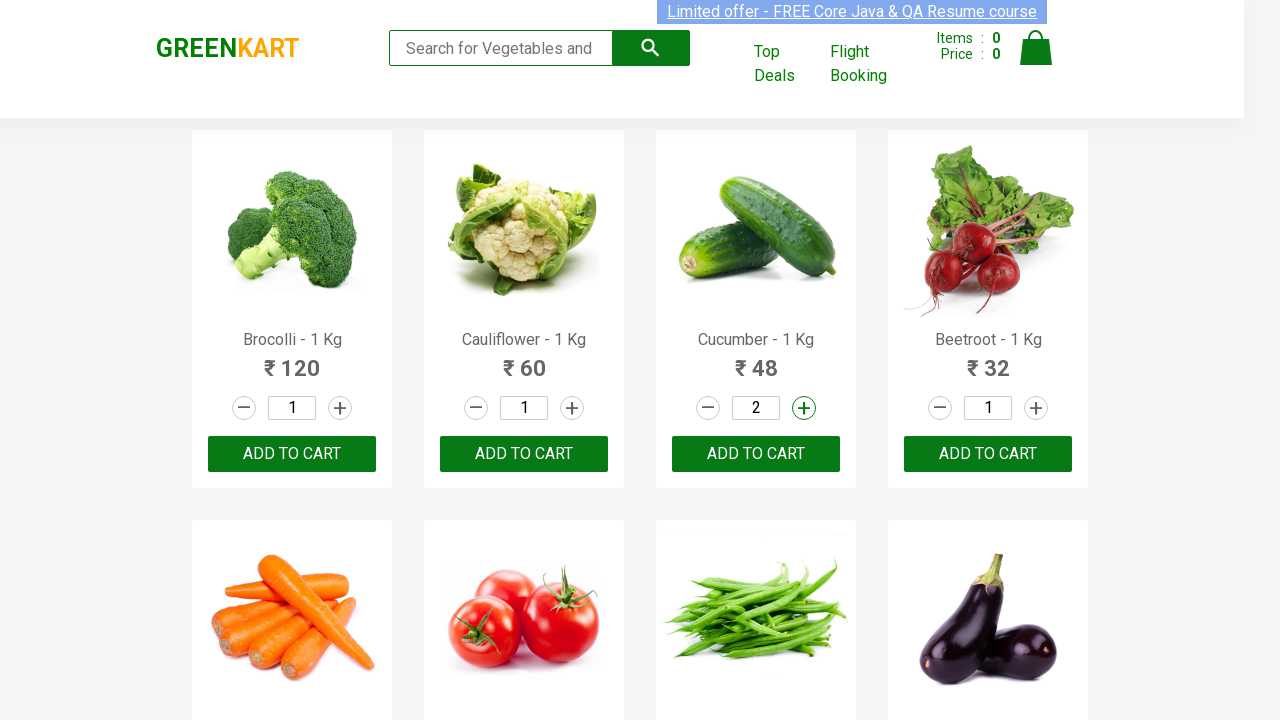

Incremented quantity for 'Cucumber - 1 Kg' (click 2 of 4) at (804, 408) on .increment >> nth=2
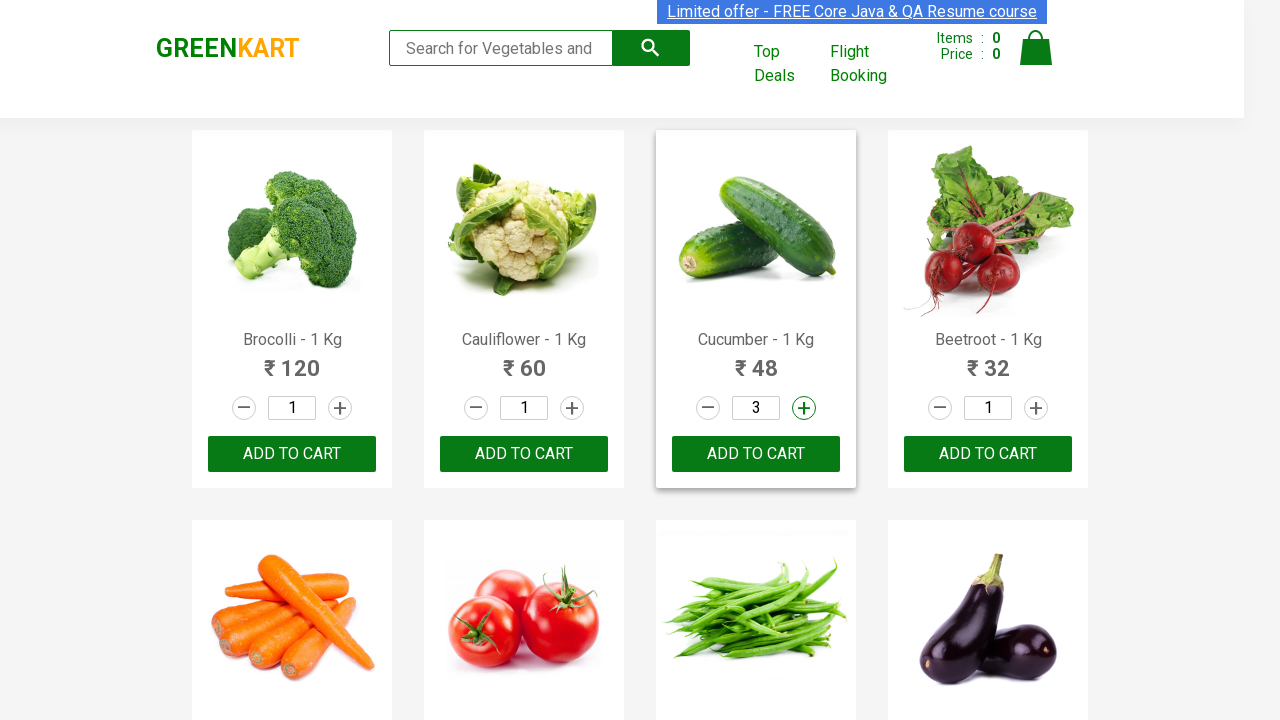

Incremented quantity for 'Cucumber - 1 Kg' (click 3 of 4) at (804, 408) on .increment >> nth=2
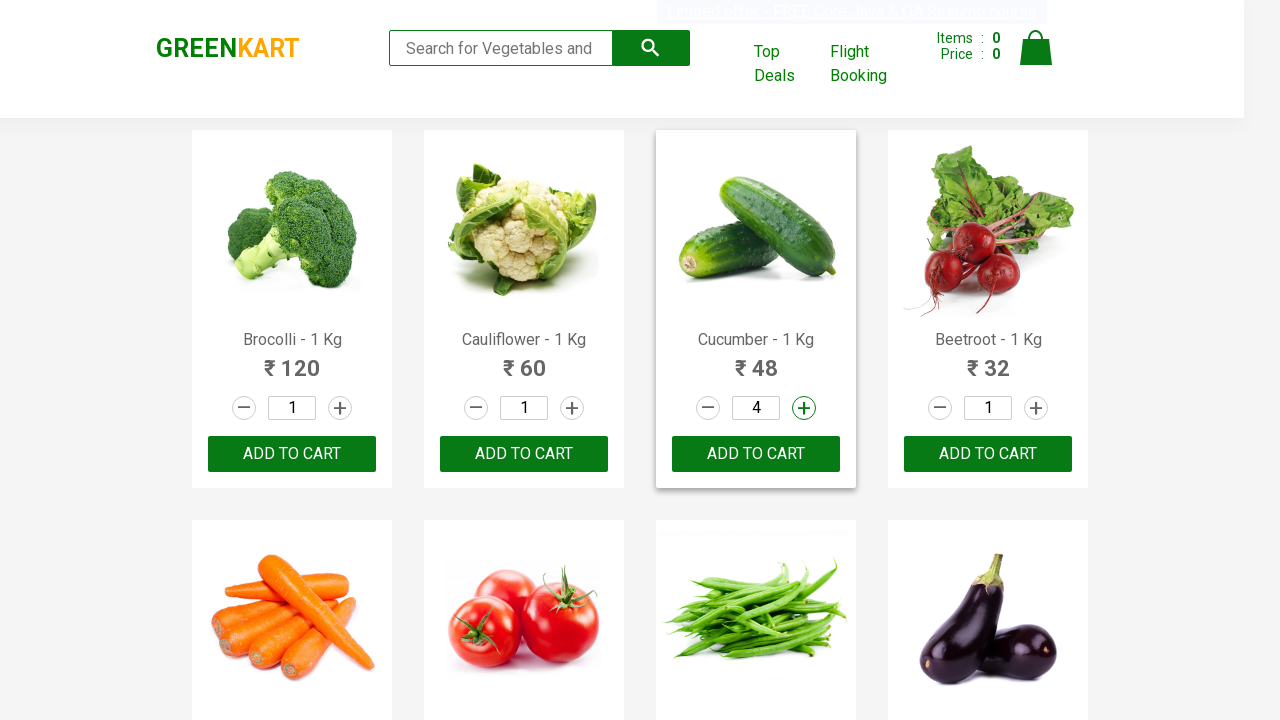

Incremented quantity for 'Cucumber - 1 Kg' (click 4 of 4) at (804, 408) on .increment >> nth=2
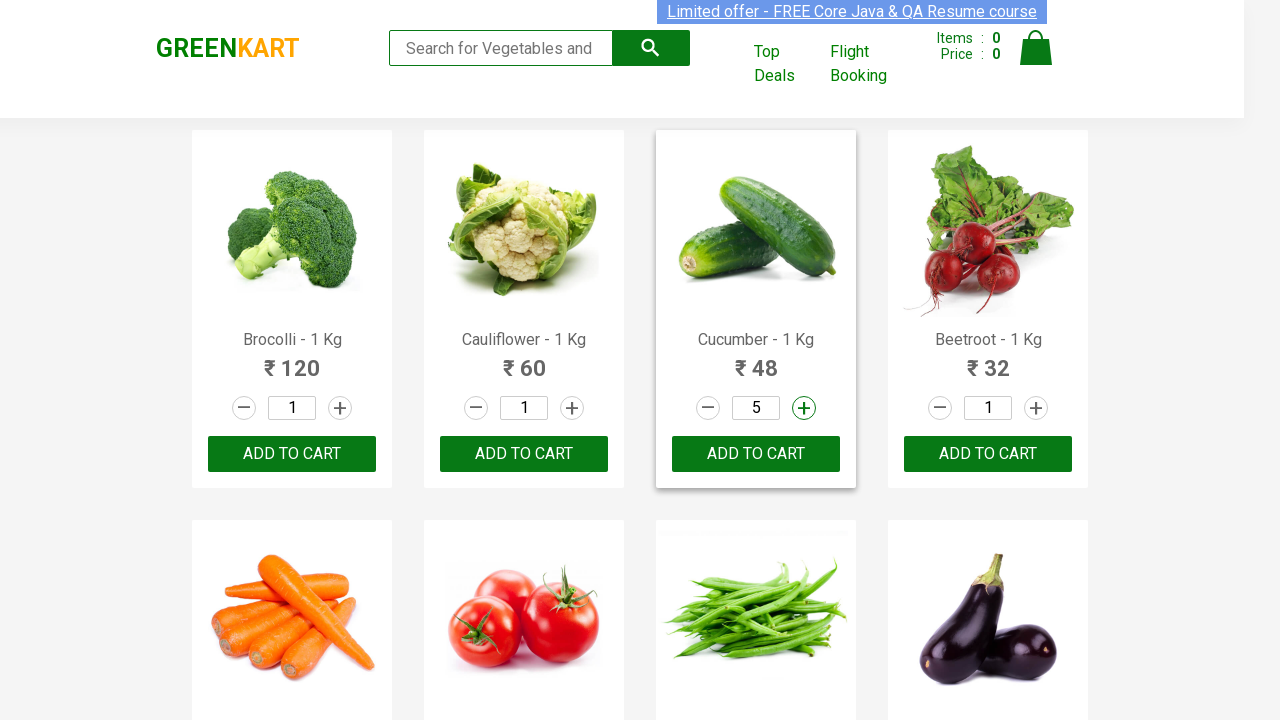

Added 'Cucumber - 1 Kg' to cart with quantity 5 at (756, 454) on div.product-action button >> nth=2
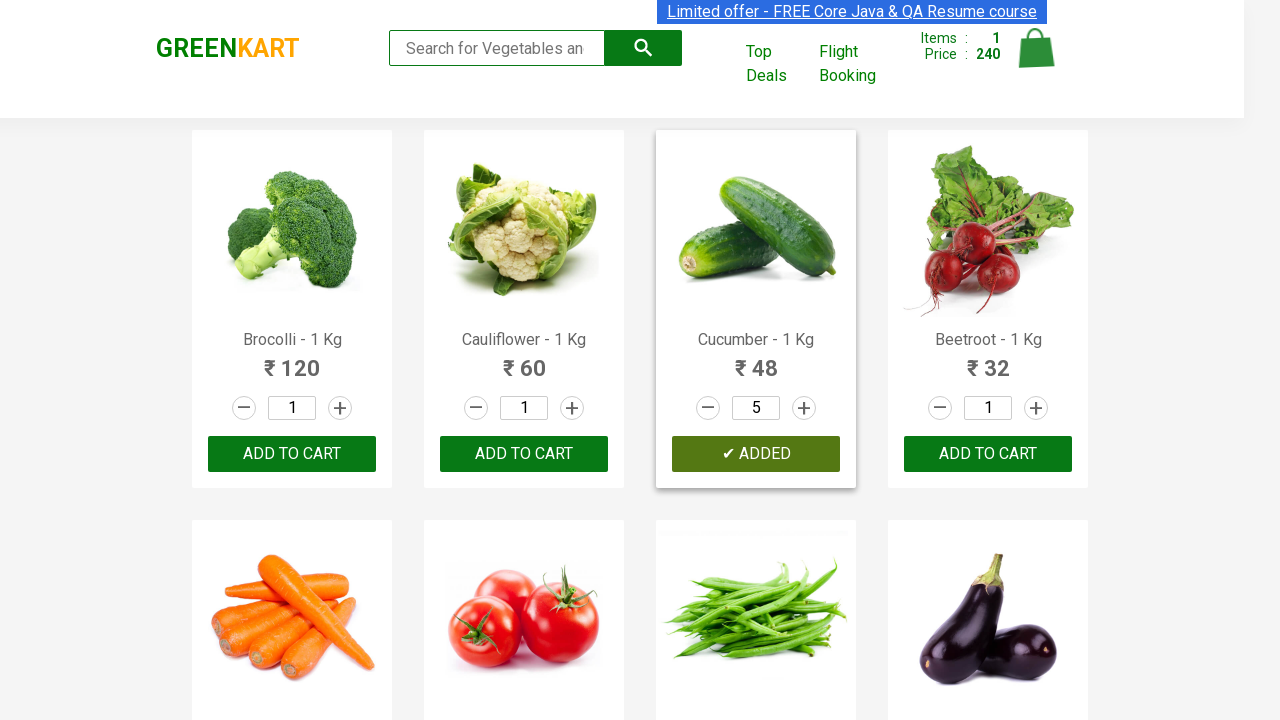

Incremented quantity for 'Beans - 1 Kg' (click 1 of 4) at (804, 360) on .increment >> nth=6
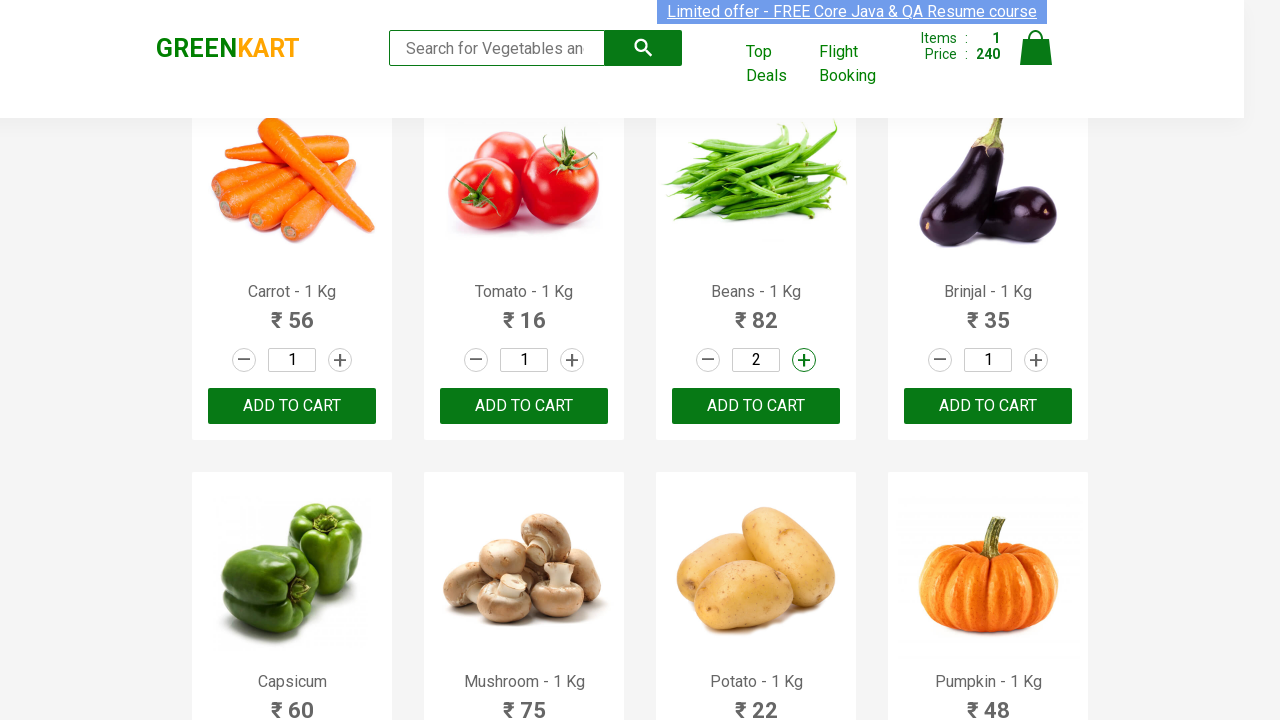

Incremented quantity for 'Beans - 1 Kg' (click 2 of 4) at (804, 360) on .increment >> nth=6
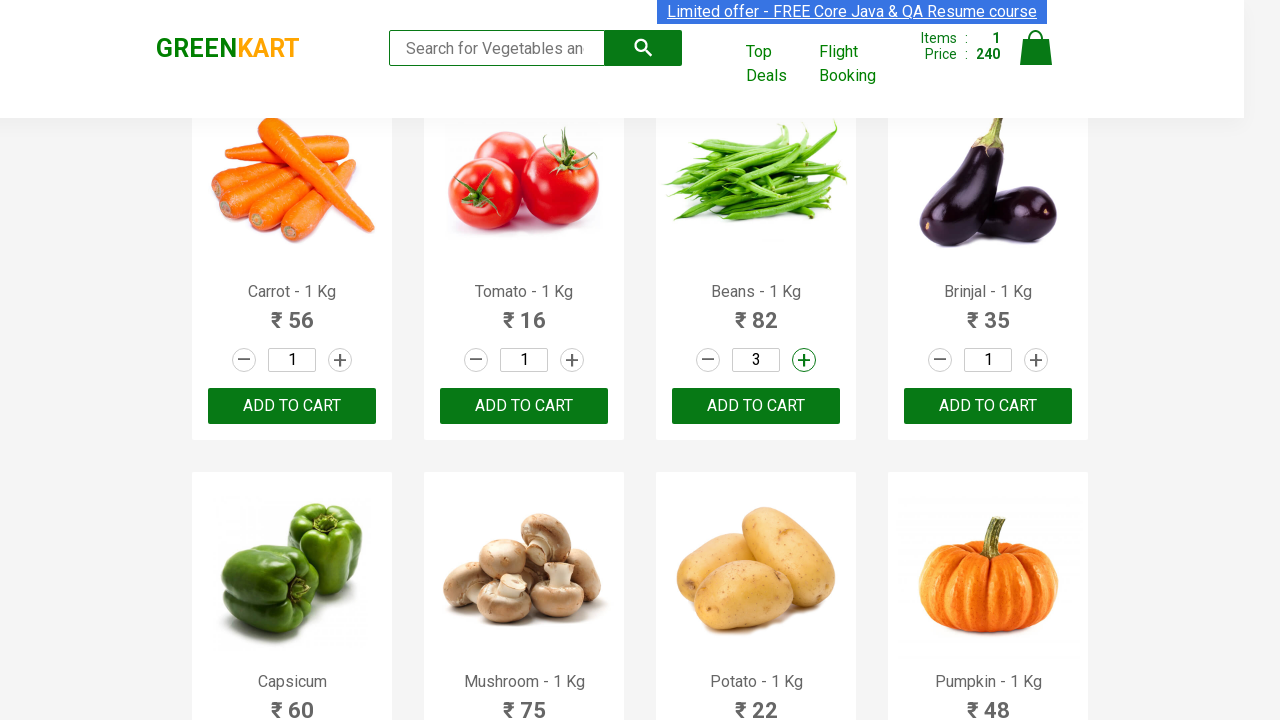

Incremented quantity for 'Beans - 1 Kg' (click 3 of 4) at (804, 360) on .increment >> nth=6
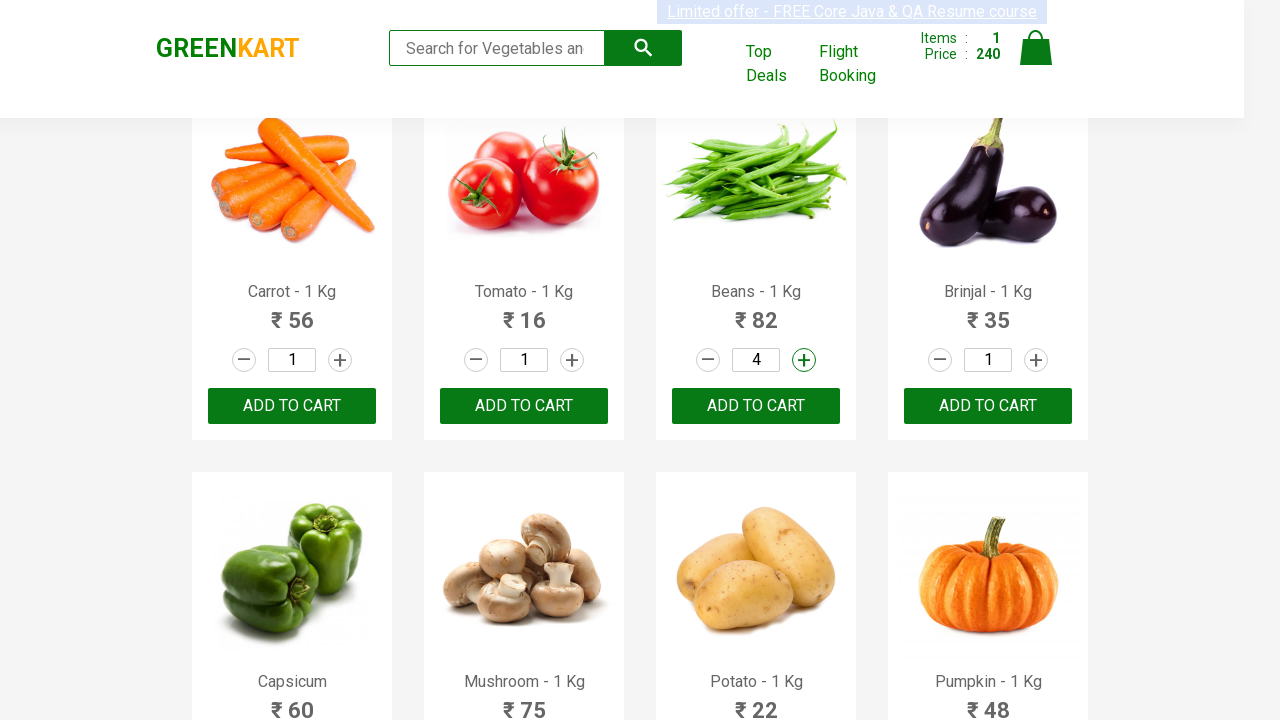

Incremented quantity for 'Beans - 1 Kg' (click 4 of 4) at (804, 360) on .increment >> nth=6
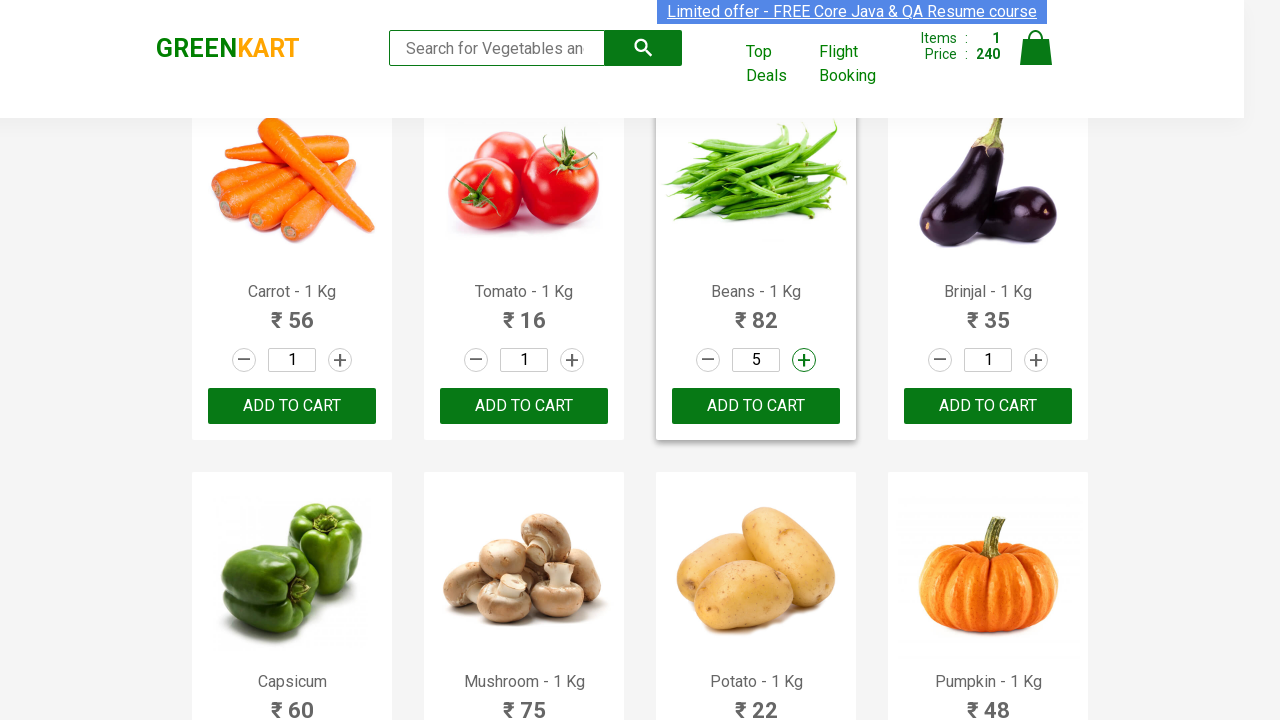

Added 'Beans - 1 Kg' to cart with quantity 5 at (756, 406) on div.product-action button >> nth=6
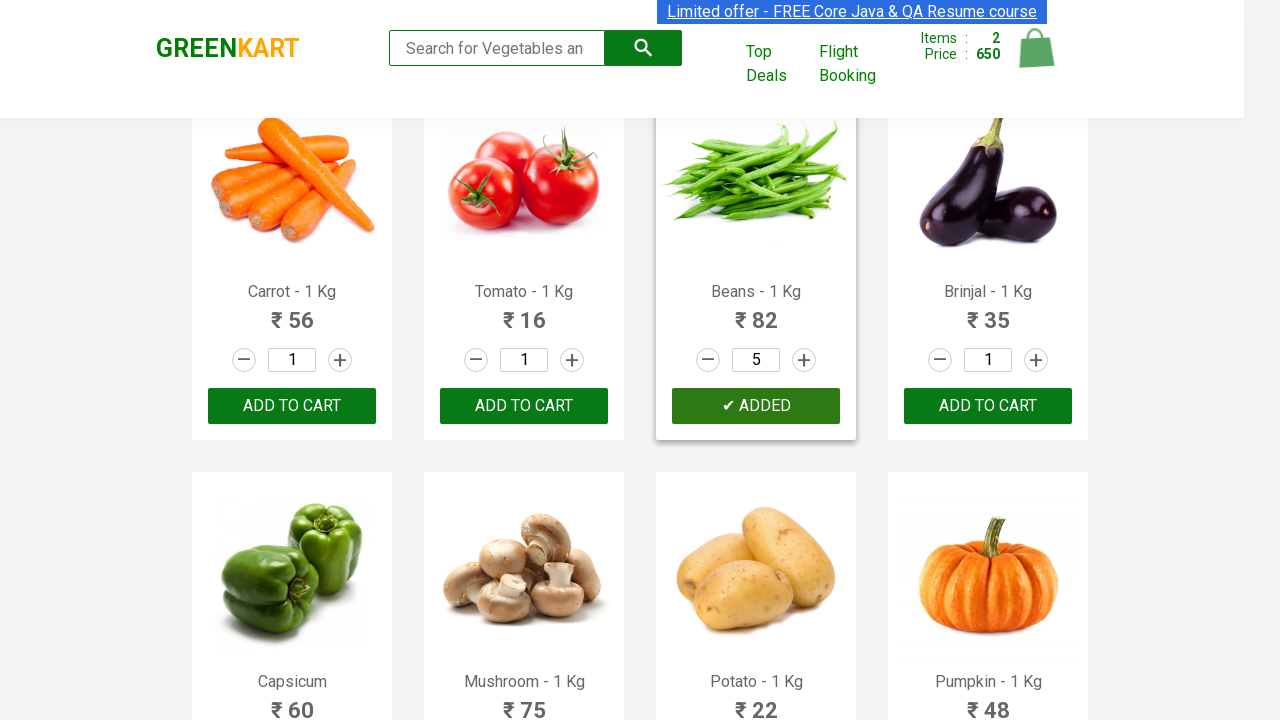

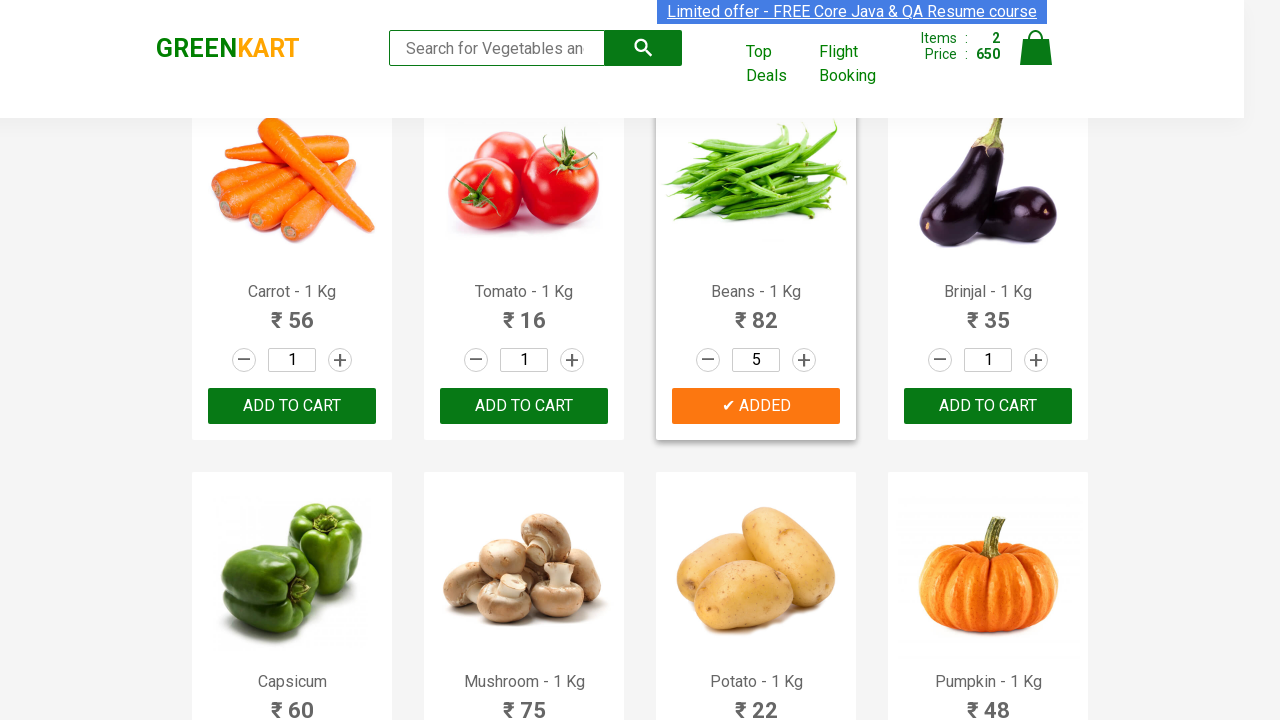